Navigates to Taiwan's Central Weather Administration typhoon database, waits for the typhoon list table to load, clicks on a specific typhoon entry by name to view its details, and then expands the typhoon overview section.

Starting URL: https://rdc28.cwa.gov.tw/TDB/public/warning_typhoon_list/

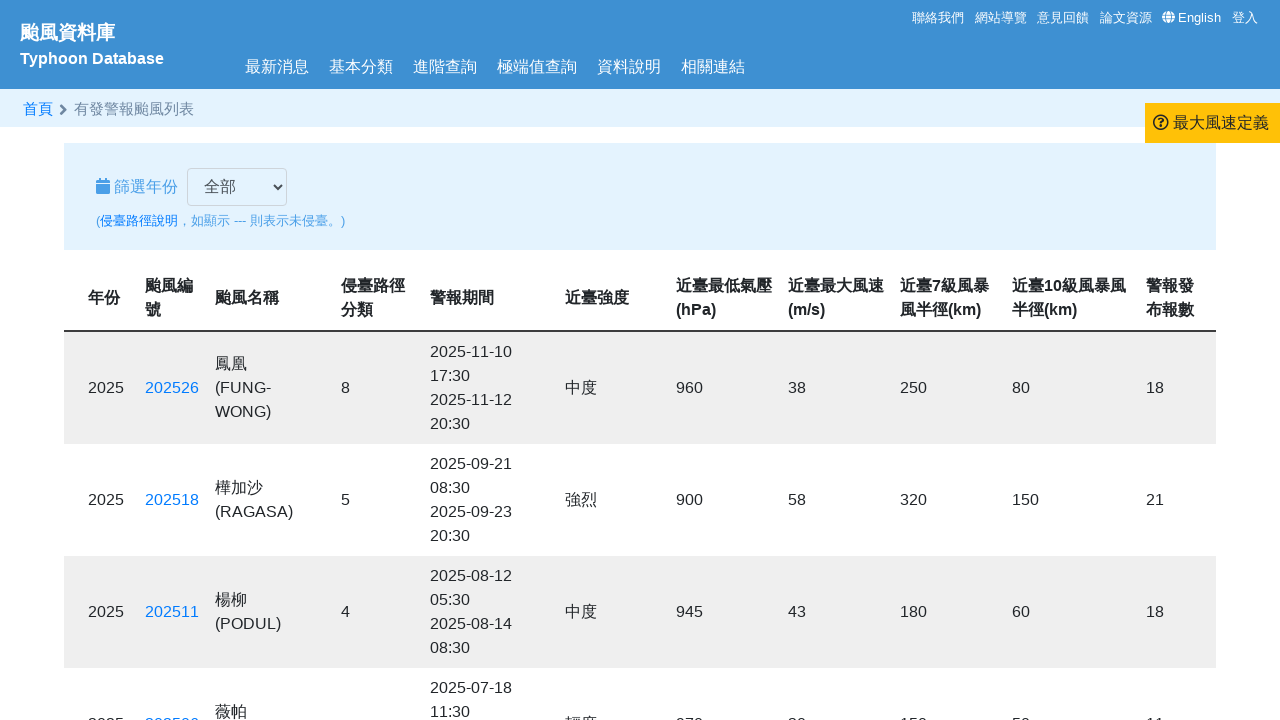

Waited for typhoon table to load
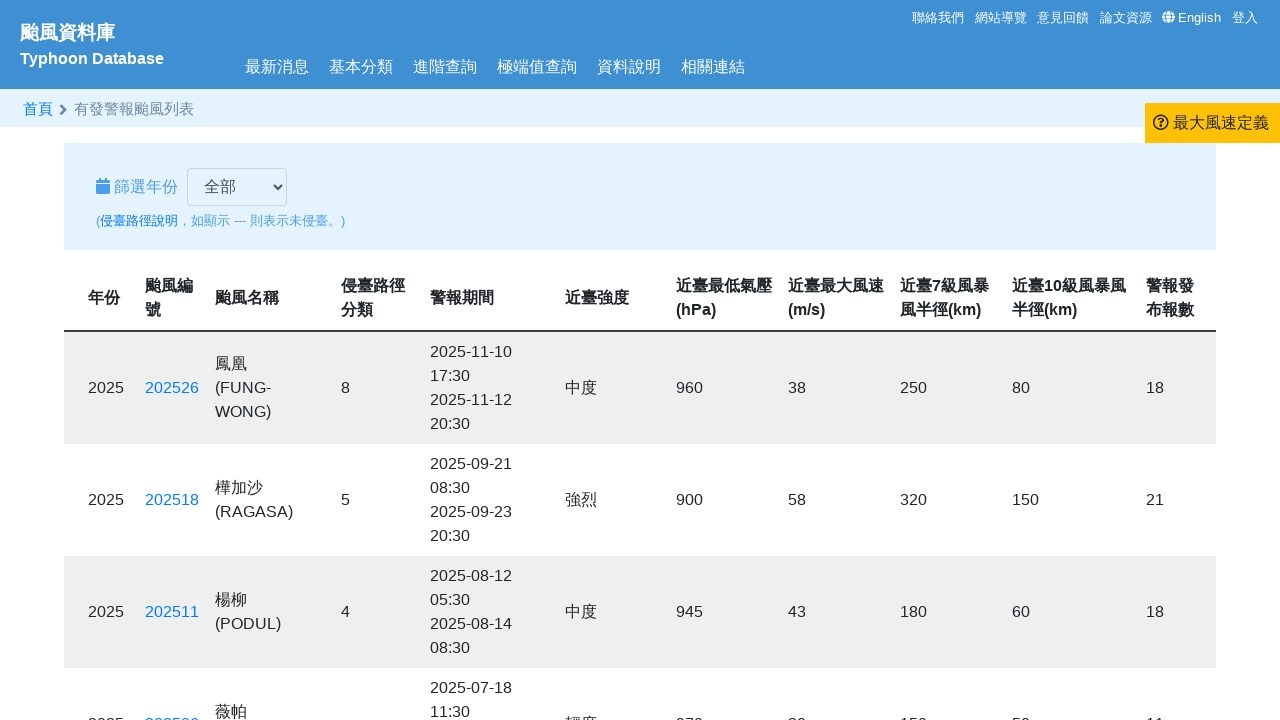

Located all typhoon table rows
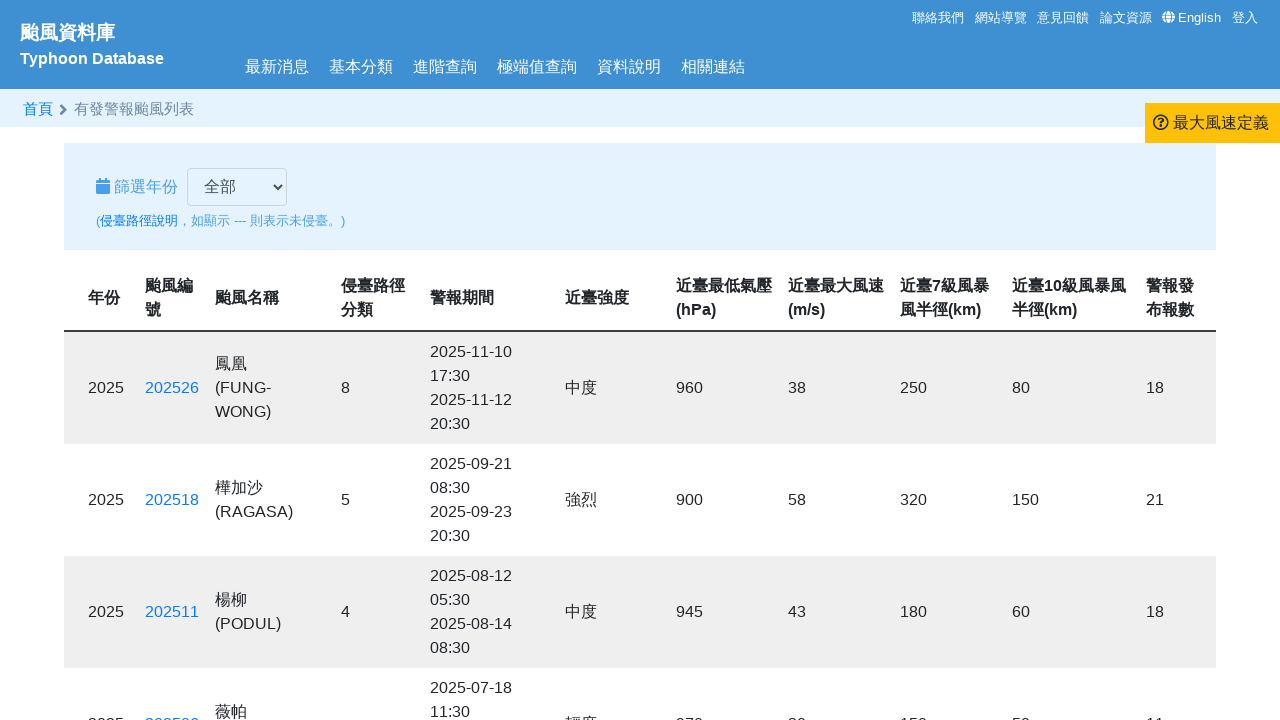

Found target typhoon row for '海葵'
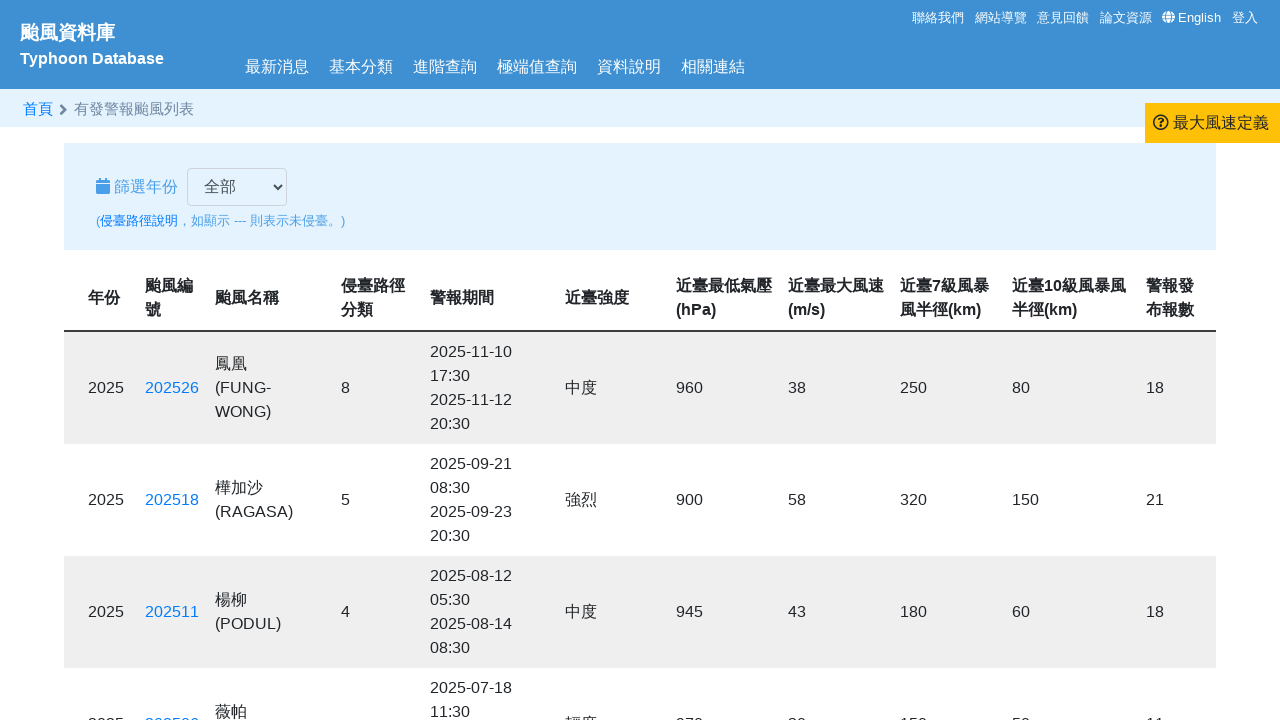

Located typhoon detail link in 3rd column
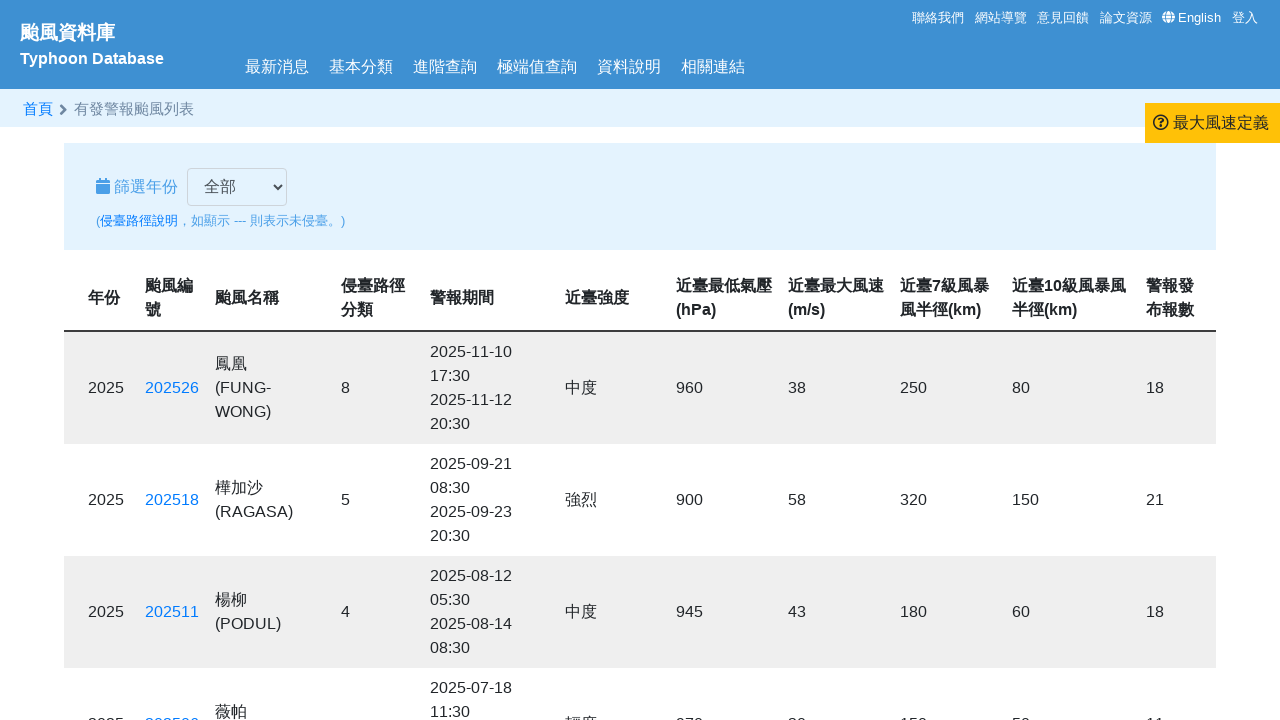

Clicked typhoon link - new tab opened at (172, 360) on table tbody tr >> internal:has-text="\u6d77\u8475"i >> internal:has="td:nth-chil
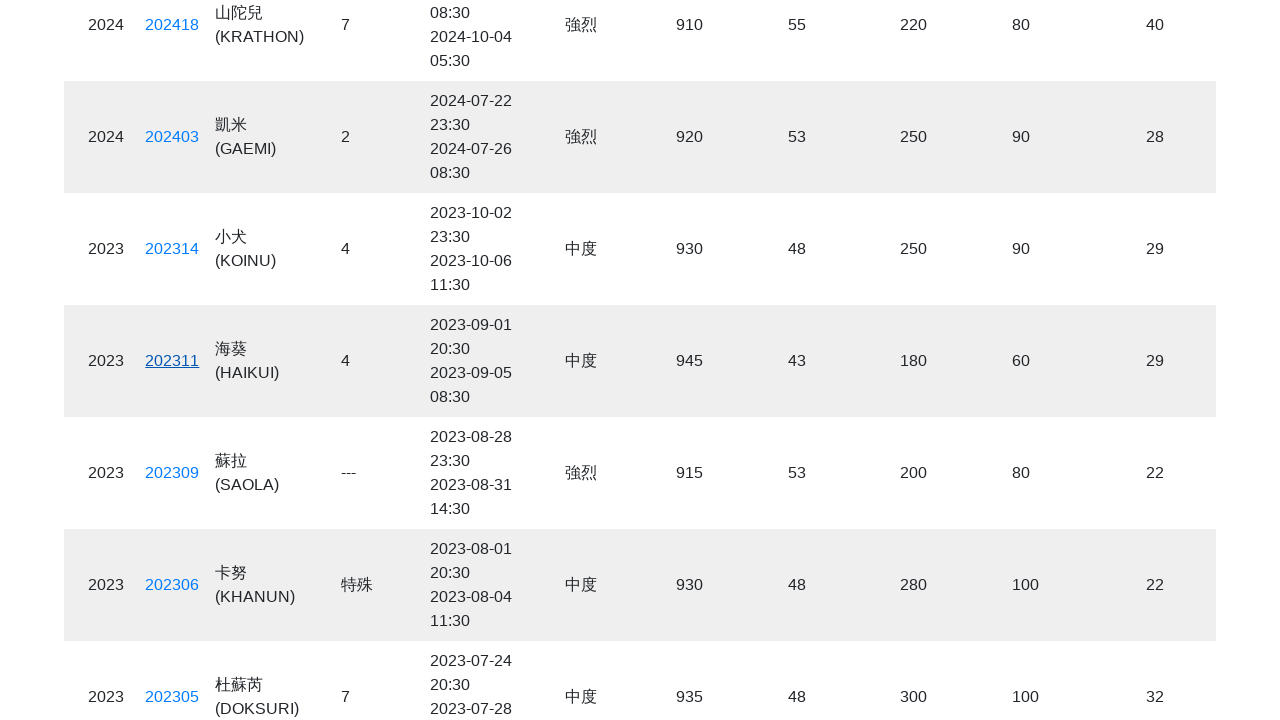

New tab loaded and ready
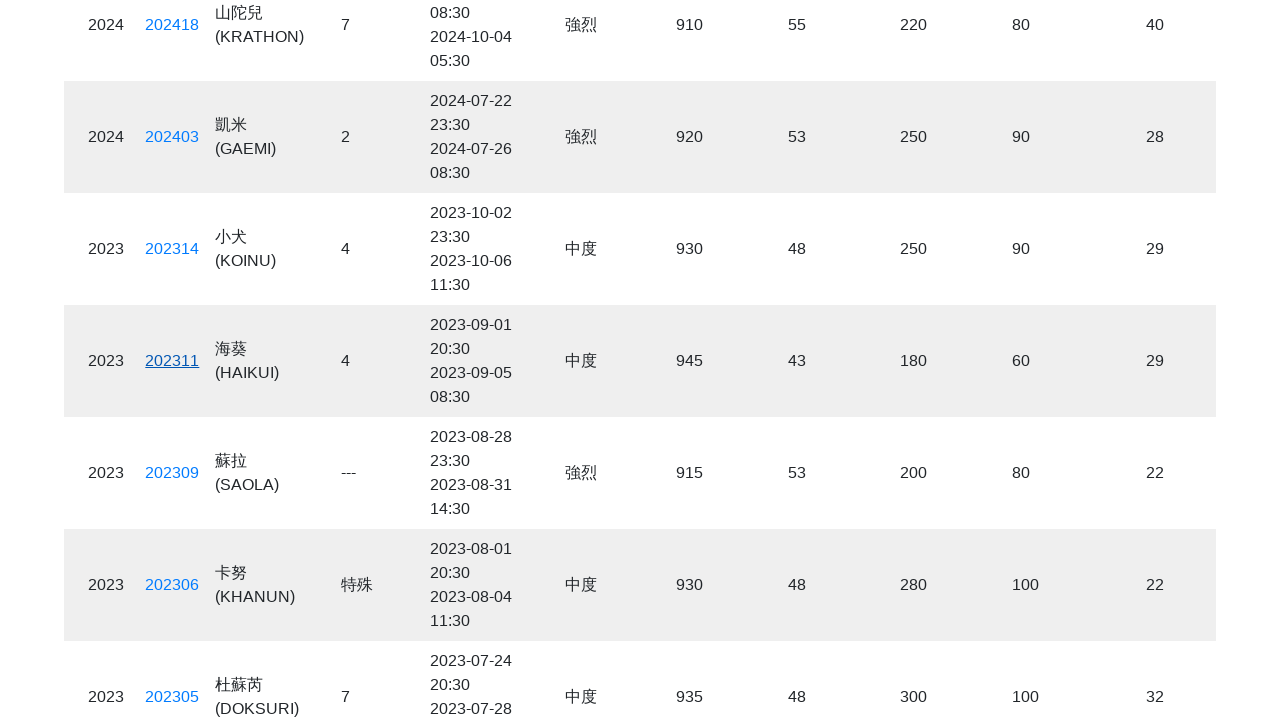

Expanded typhoon overview section on new tab at (640, 165) on #typhoon_abstract_header
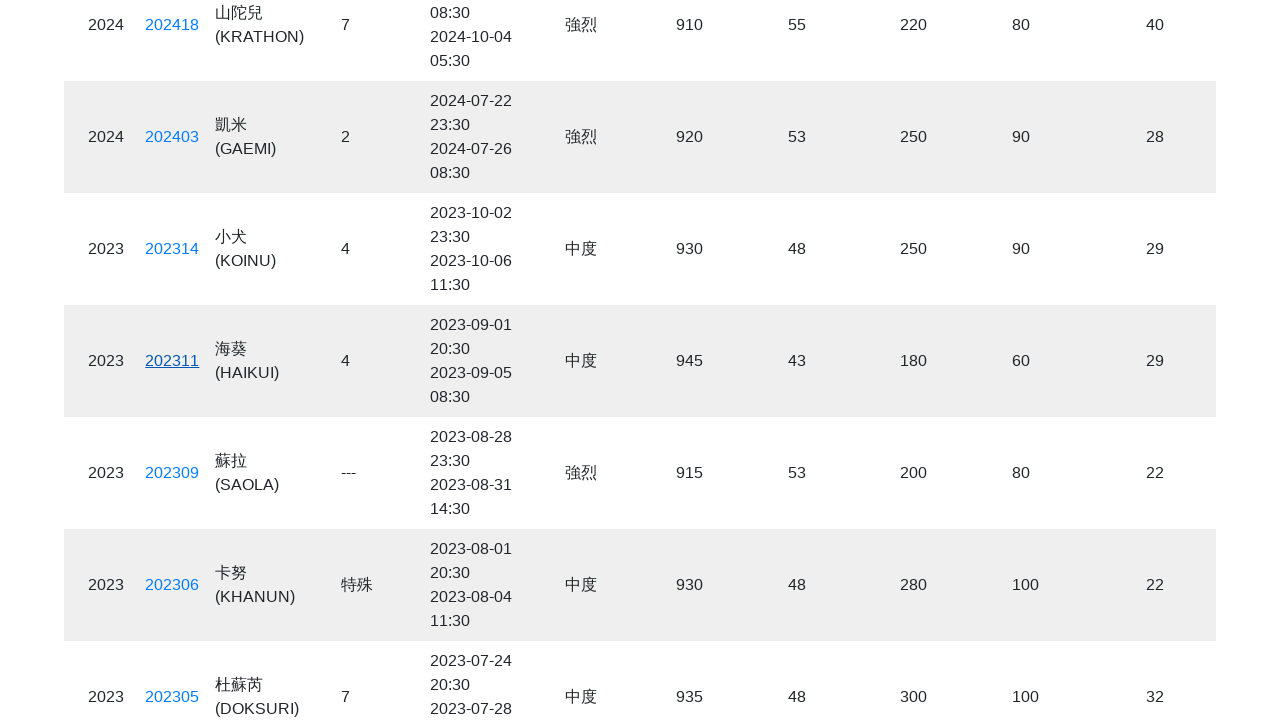

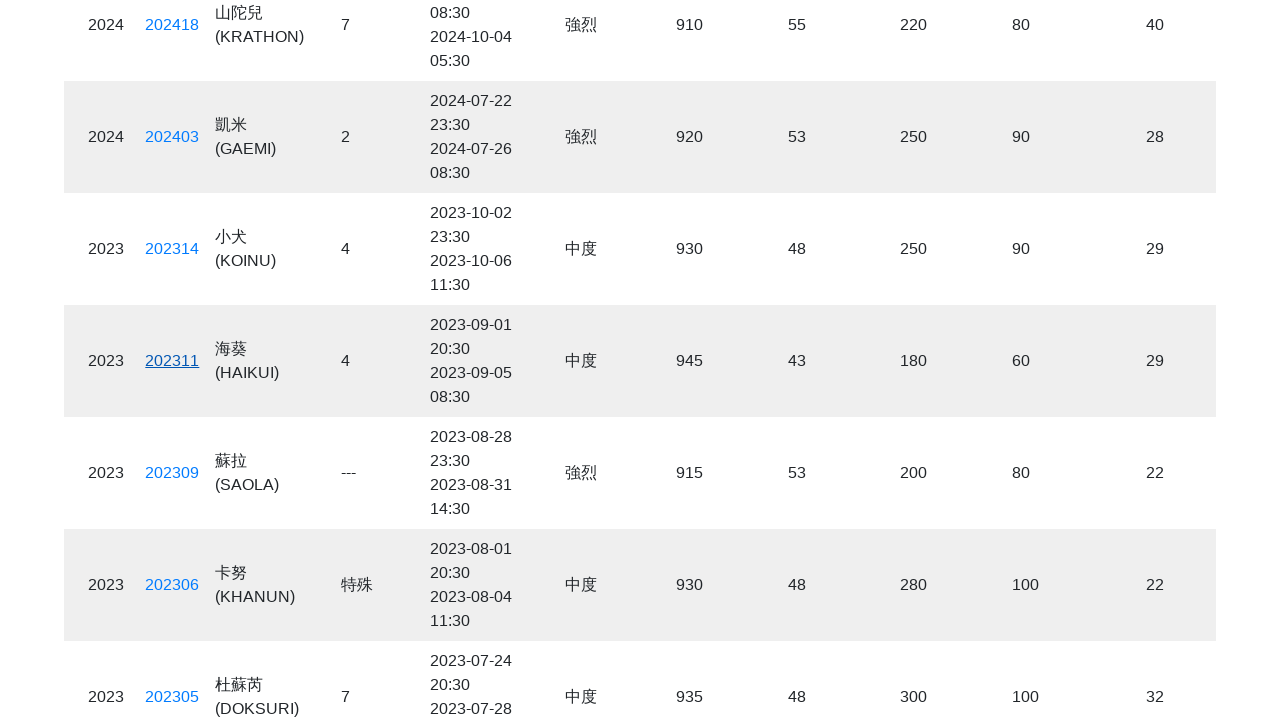